Tests confirming an alert popup by clicking the confirm button and accepting the dialog

Starting URL: https://practice-automation.com/popups/

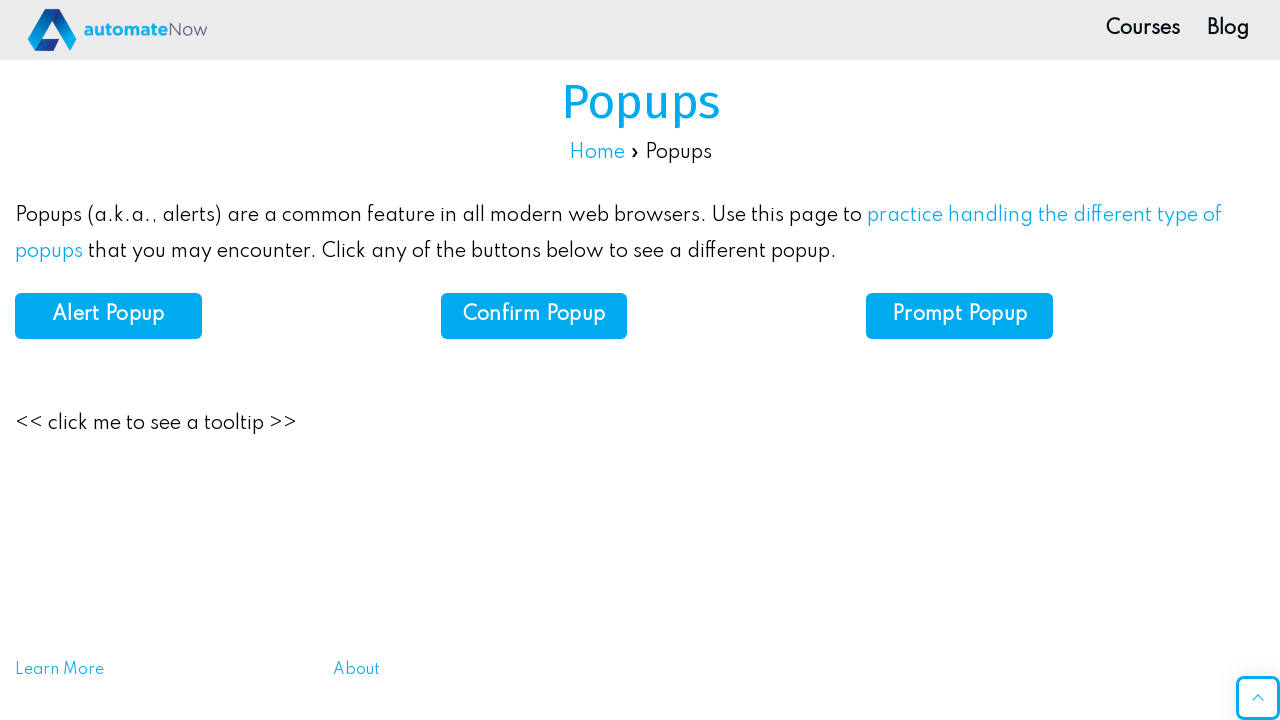

Set up dialog handler to accept confirm popup
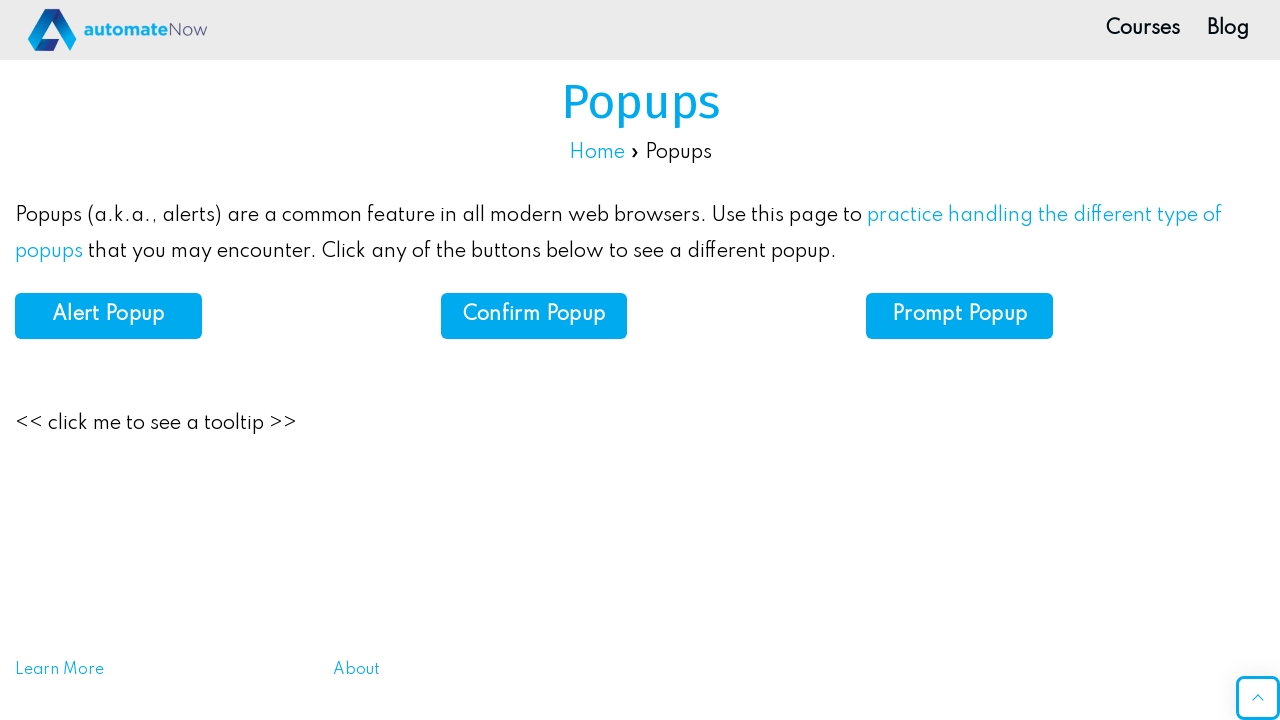

Clicked the confirm button to trigger alert popup at (534, 316) on xpath=//*[@id="confirm"]
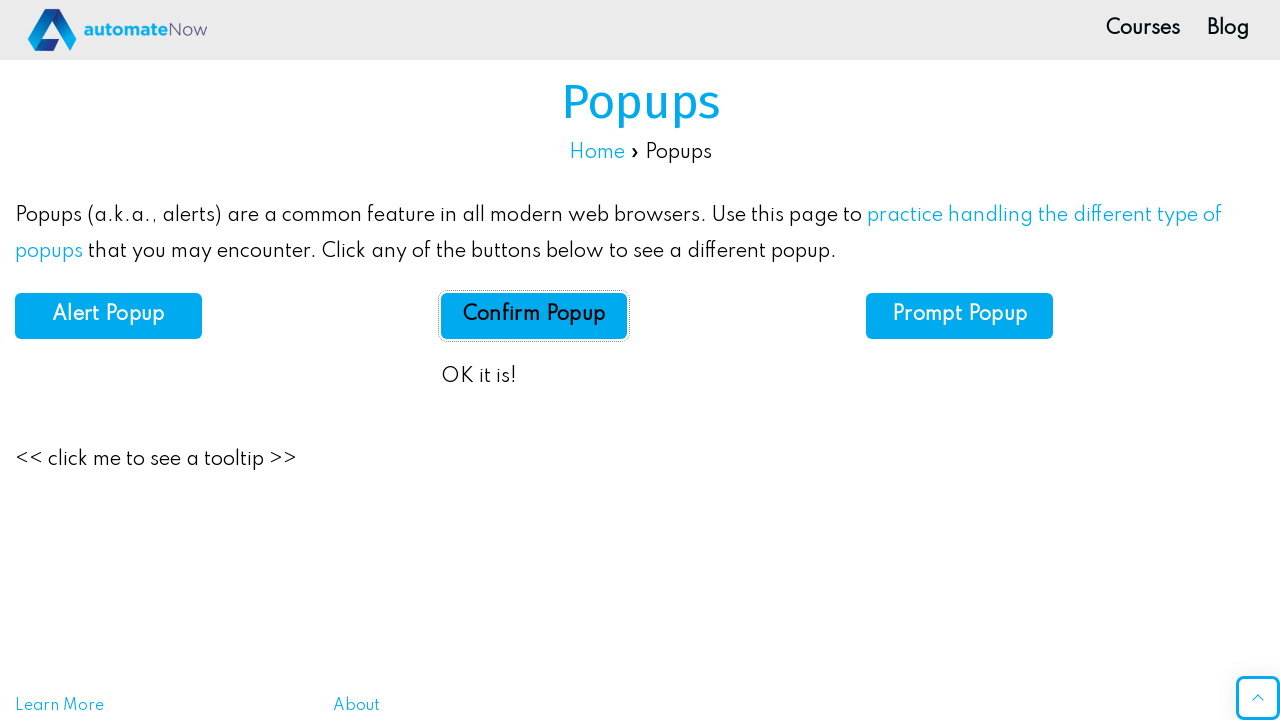

Confirmed result text appeared after accepting dialog
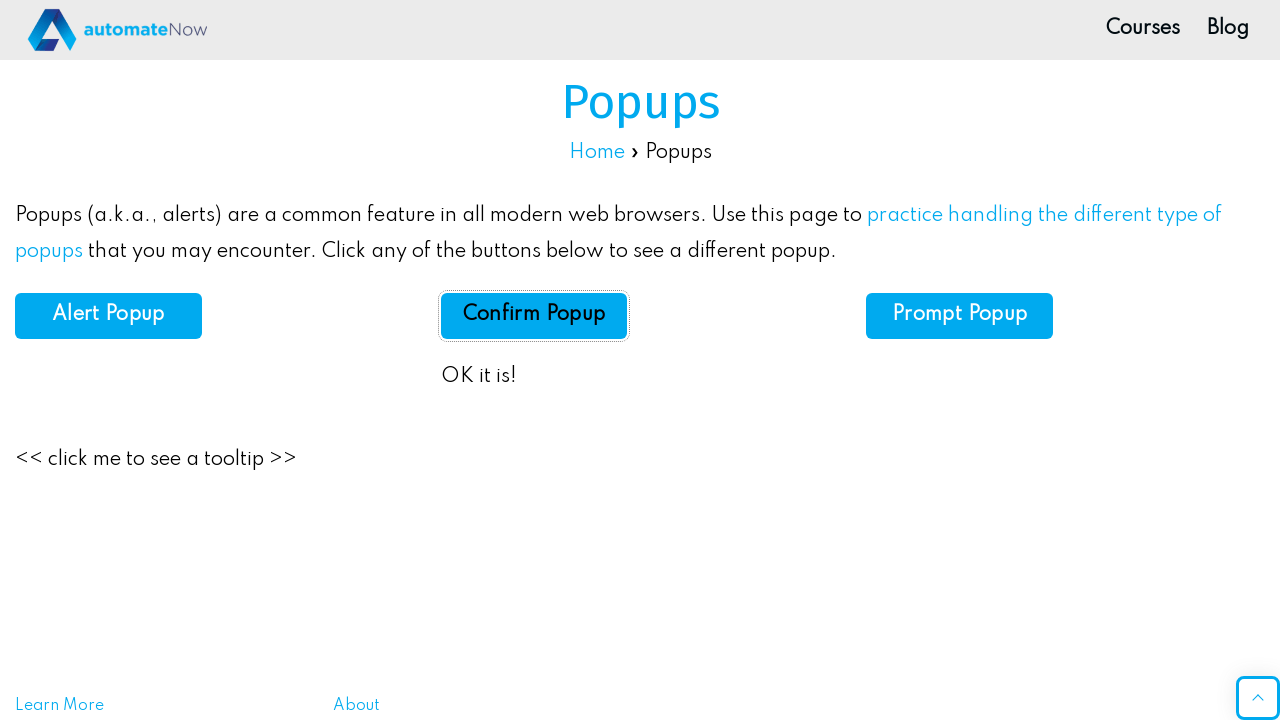

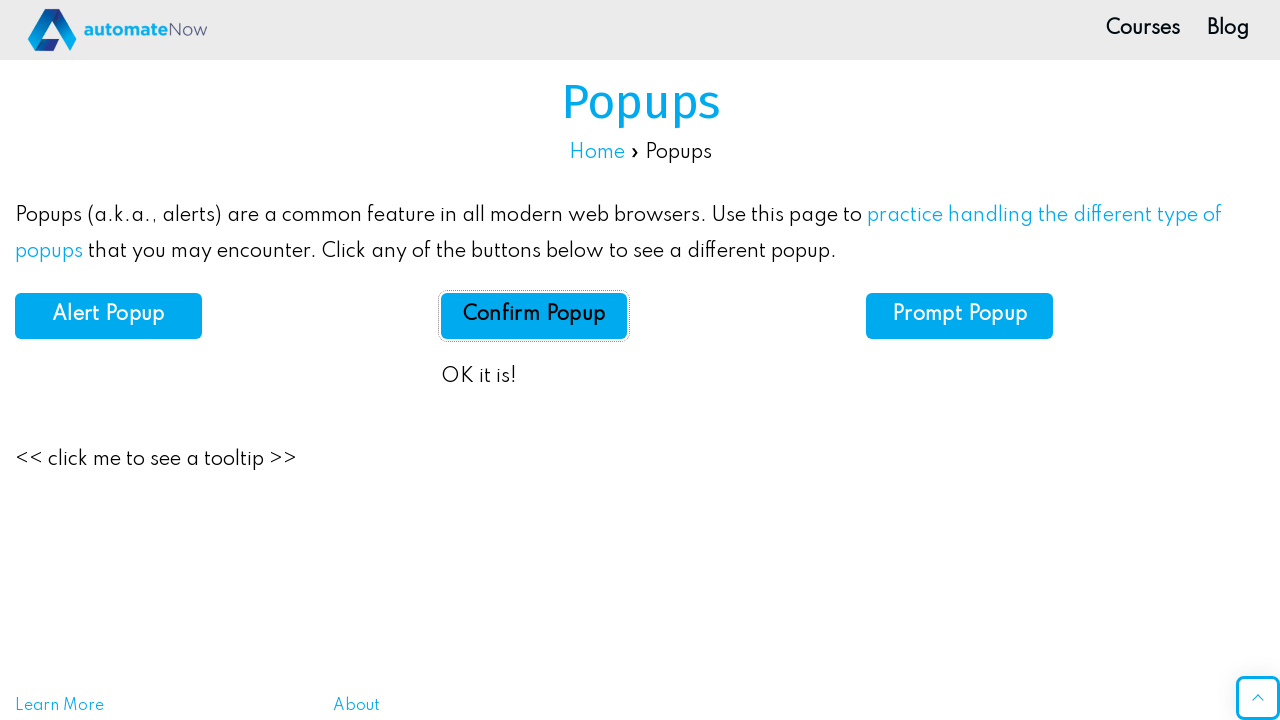